Tests submitting a comment on a blog post, including filling out comment text, name, and email fields, then editing the submitted comment

Starting URL: https://www.peterbe.com/plog/blogitem-040601-1

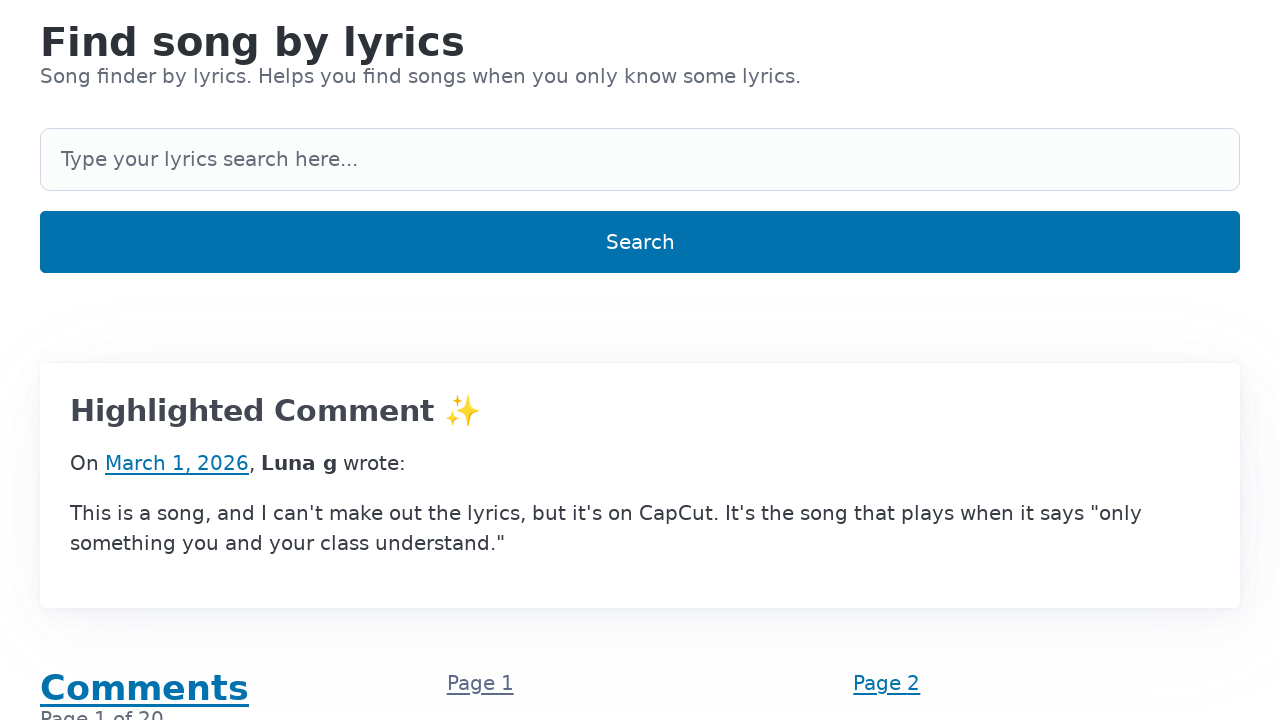

Clicked on comment textbox at (640, 360) on internal:role=textbox[name="Your comment"i]
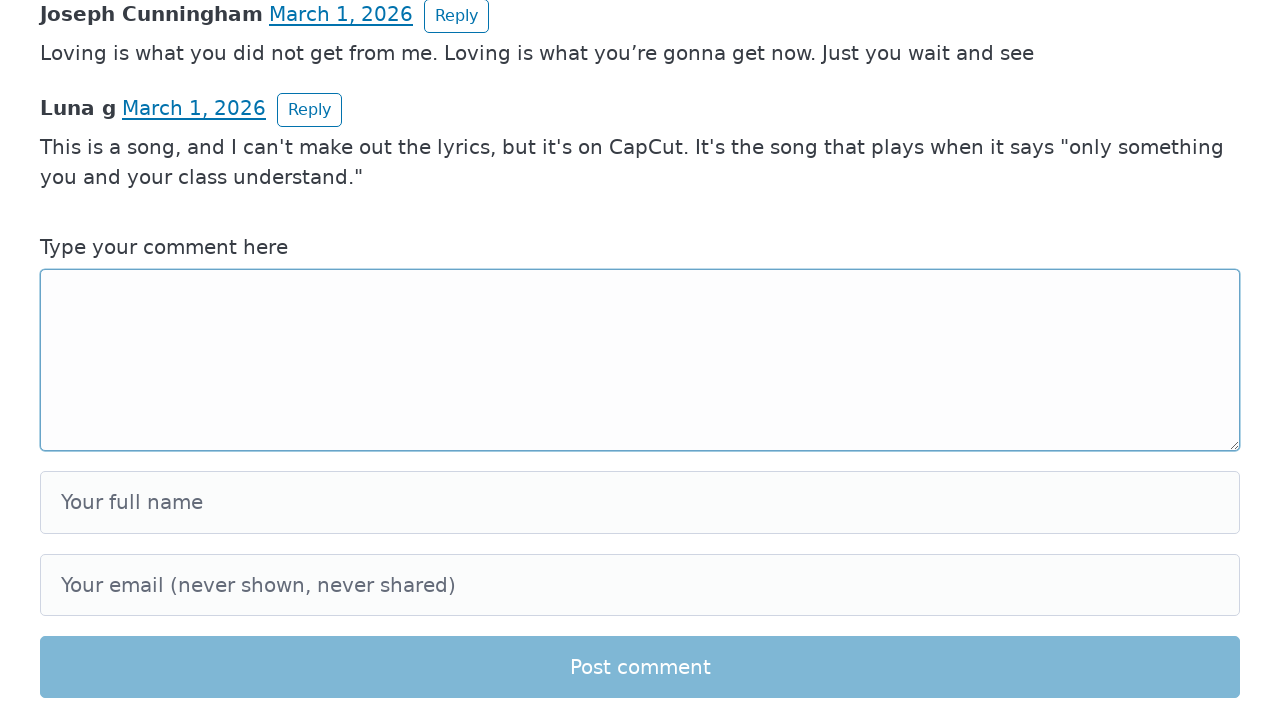

Waited for CSRF token to be available
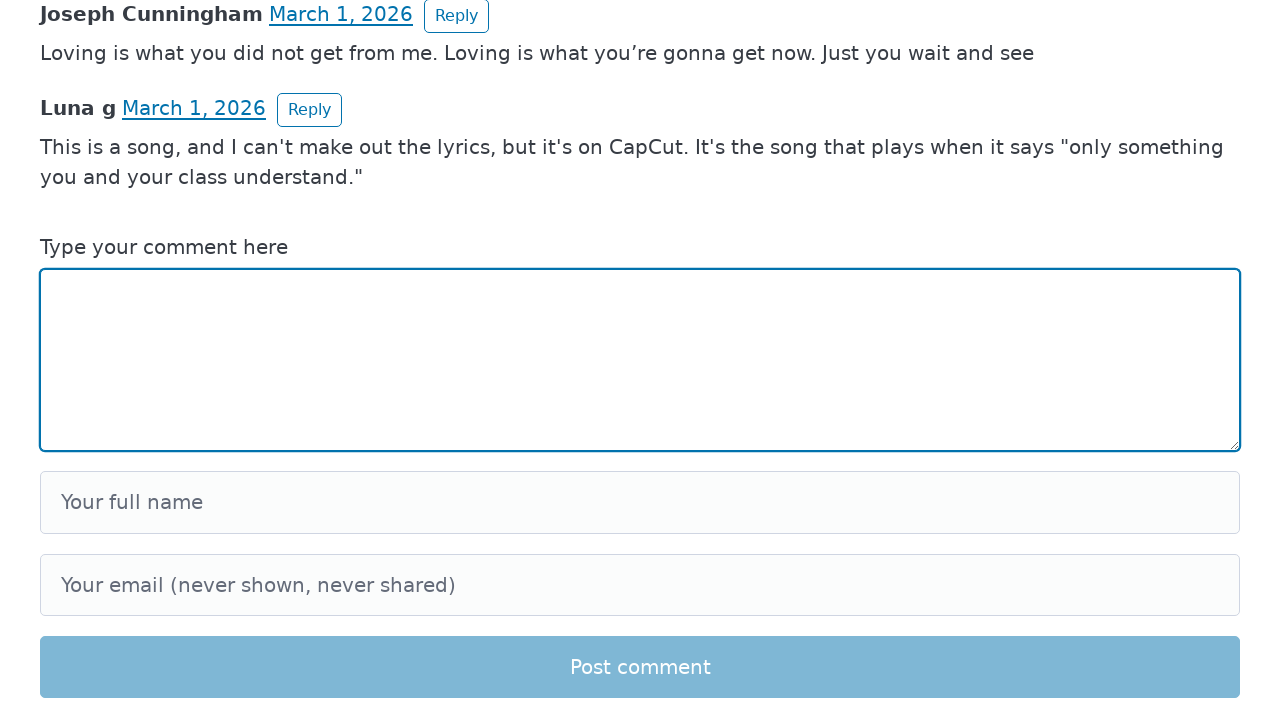

Filled in comment text: 'Playwright *testing*.' on internal:role=textbox[name="Your comment"i]
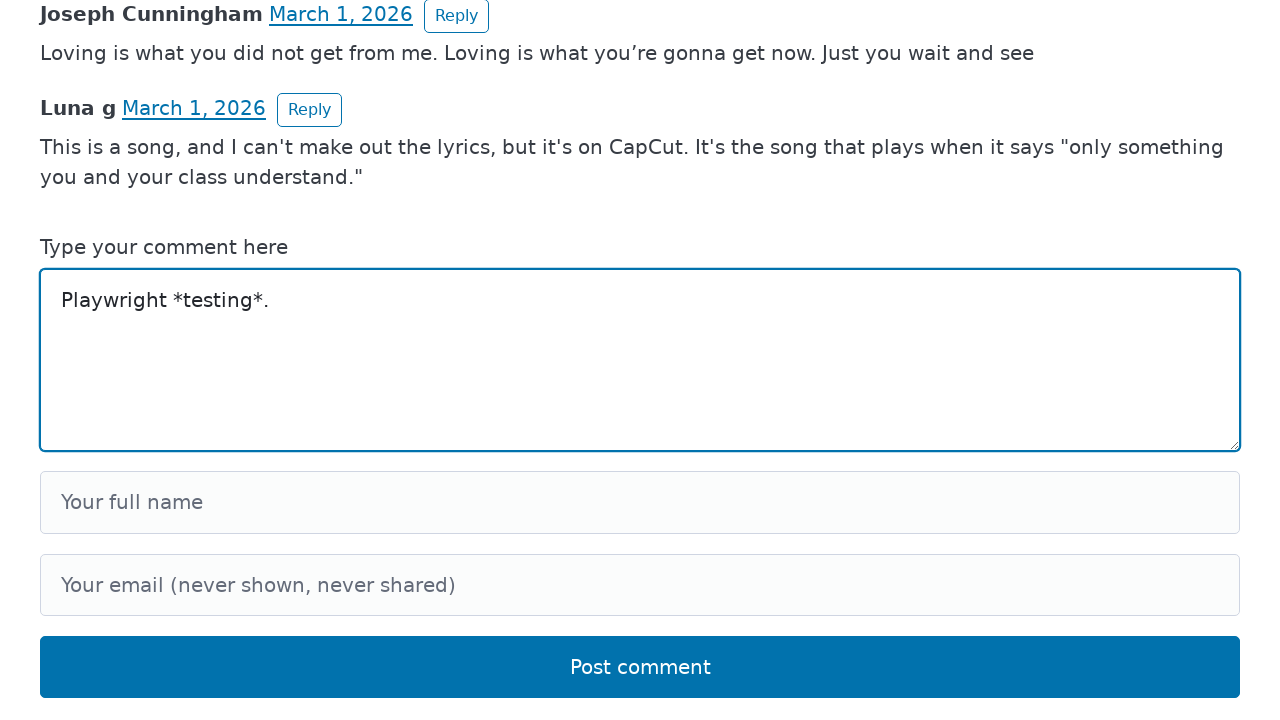

Filled in name field with 'TestUser987' on internal:role=textbox[name="Your full name"i]
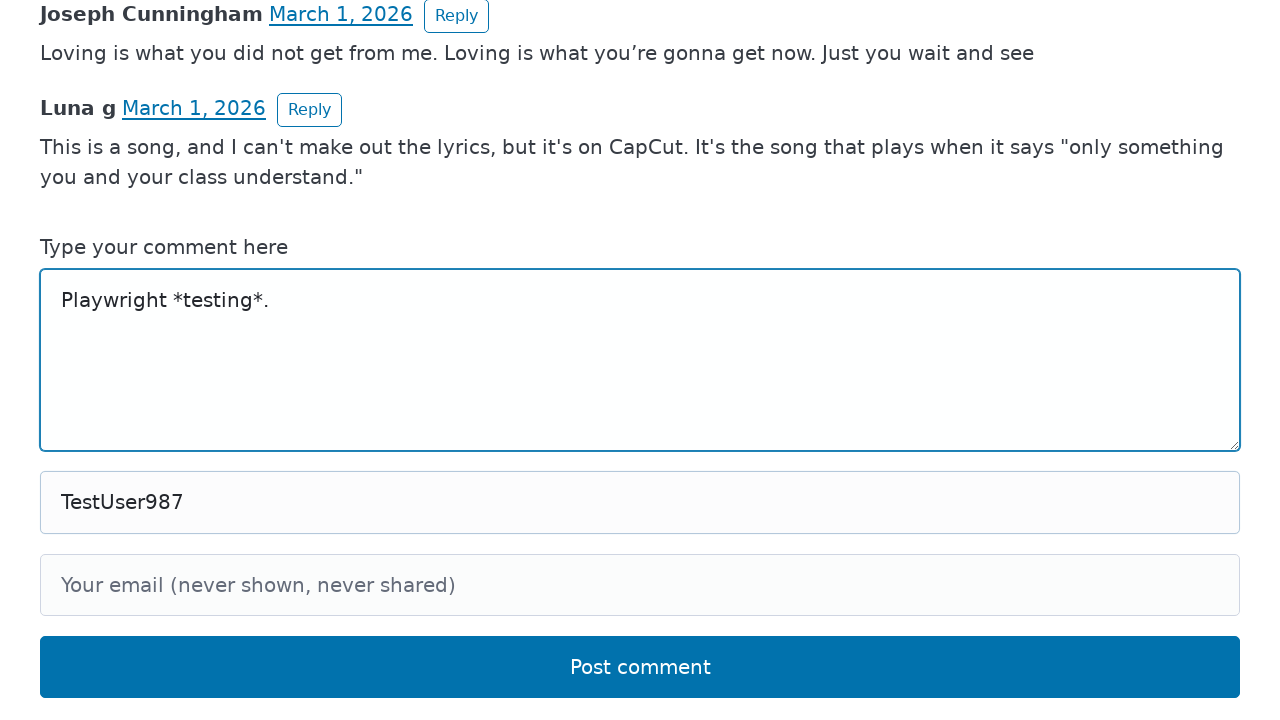

Pressed Tab to move to email field on internal:role=textbox[name="Your full name"i]
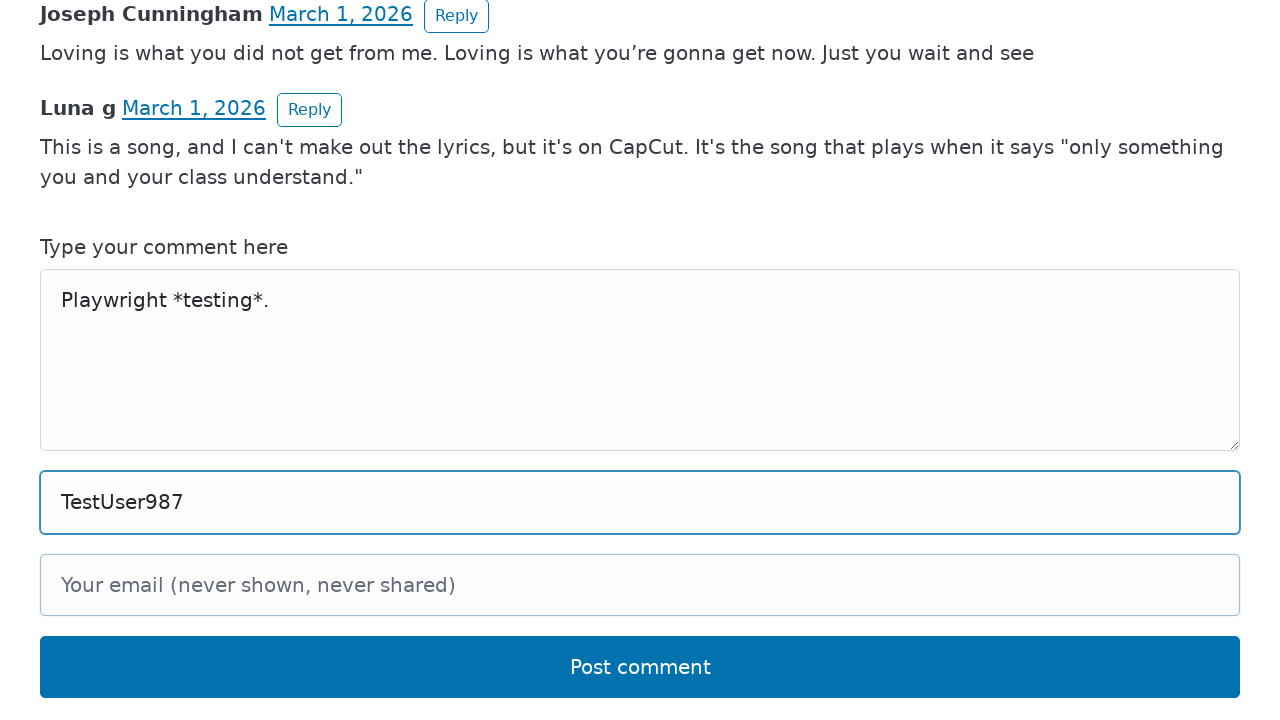

Filled in email field with 'testuser987@example.com' on internal:role=textbox[name="Your email"i]
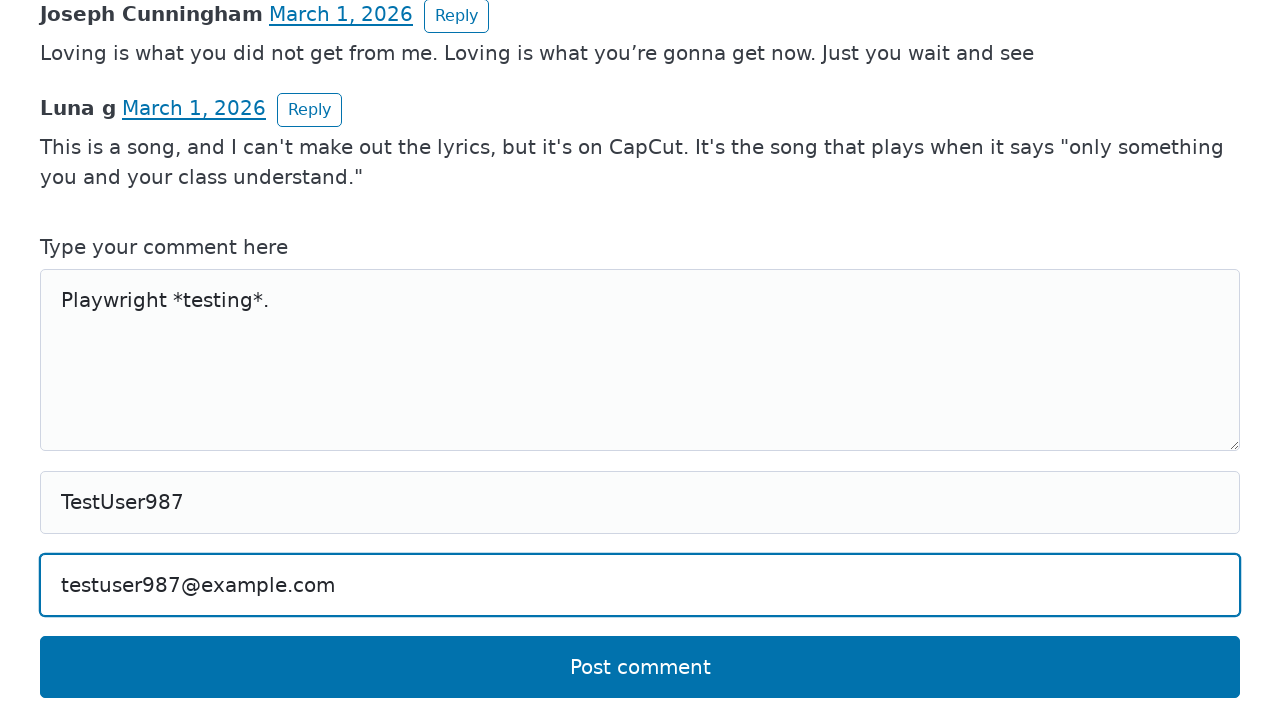

Clicked 'Post comment' button to submit the comment at (640, 667) on internal:role=button[name="Post comment"i]
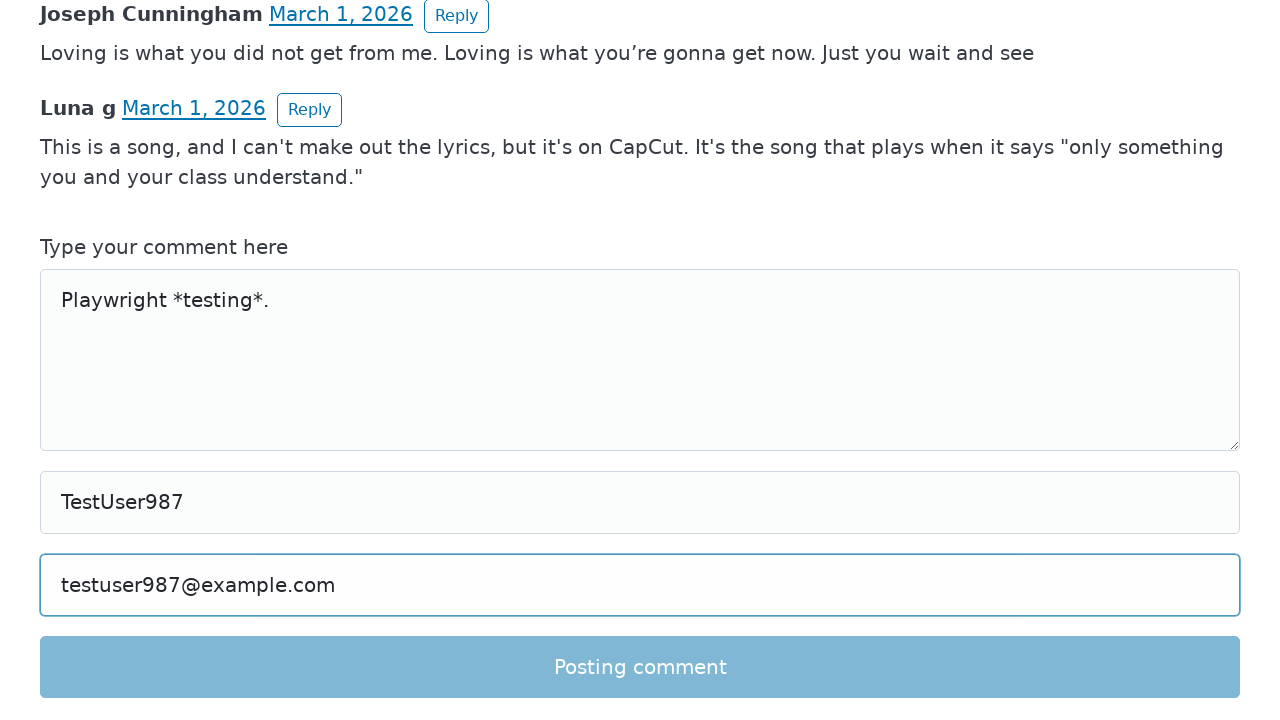

Comment submission confirmation message appeared
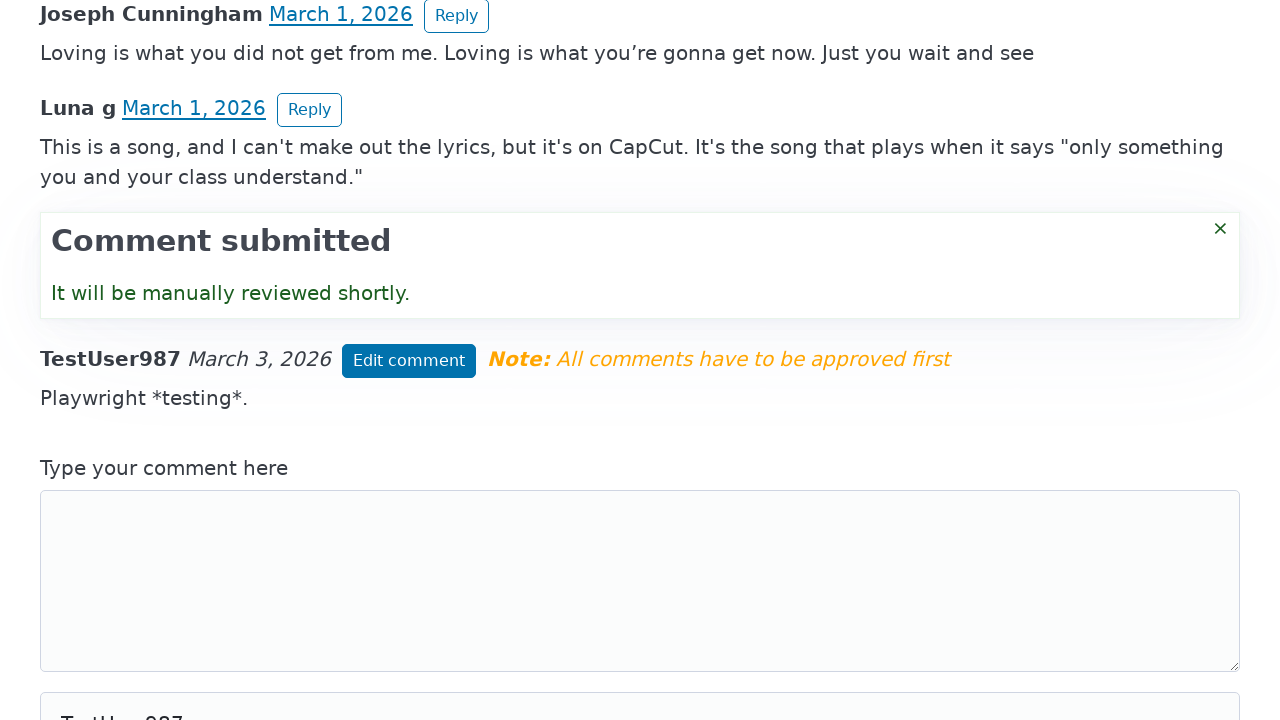

Clicked 'Edit comment' button to edit the submitted comment at (409, 361) on internal:role=button[name="Edit comment"i]
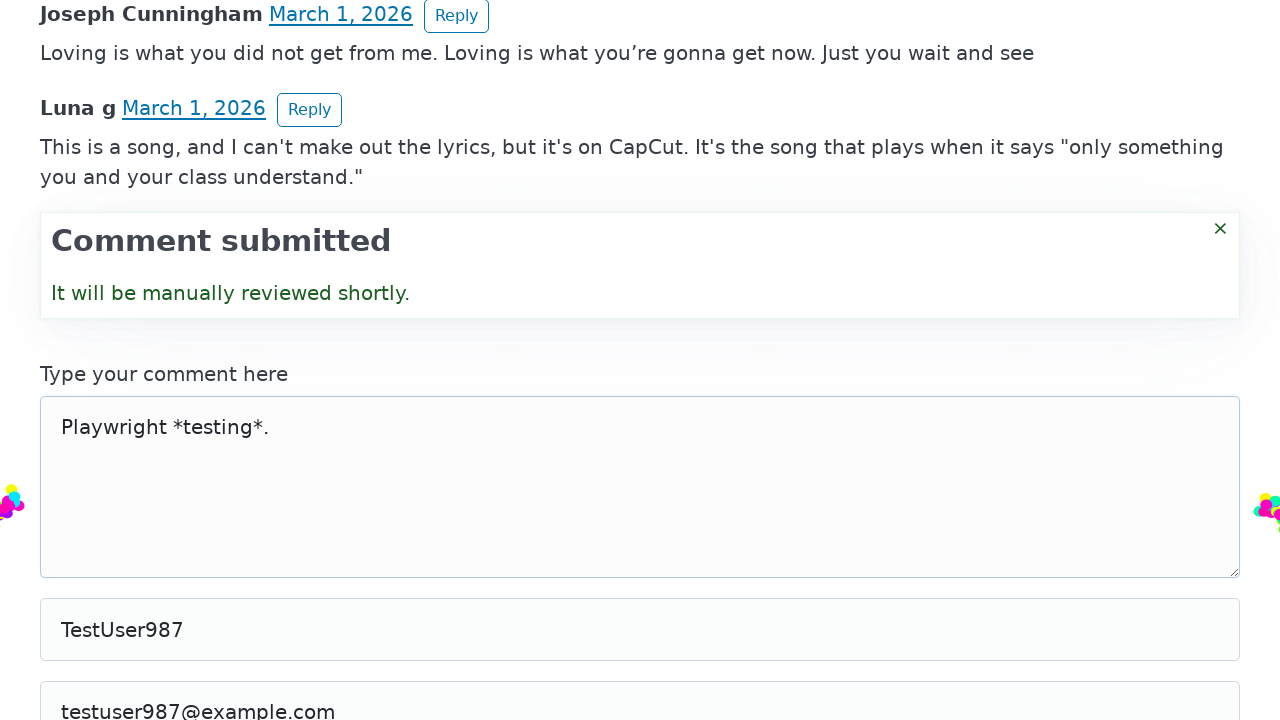

Edited comment text to include 'Actually.' on internal:text="Playwright *testing*"i
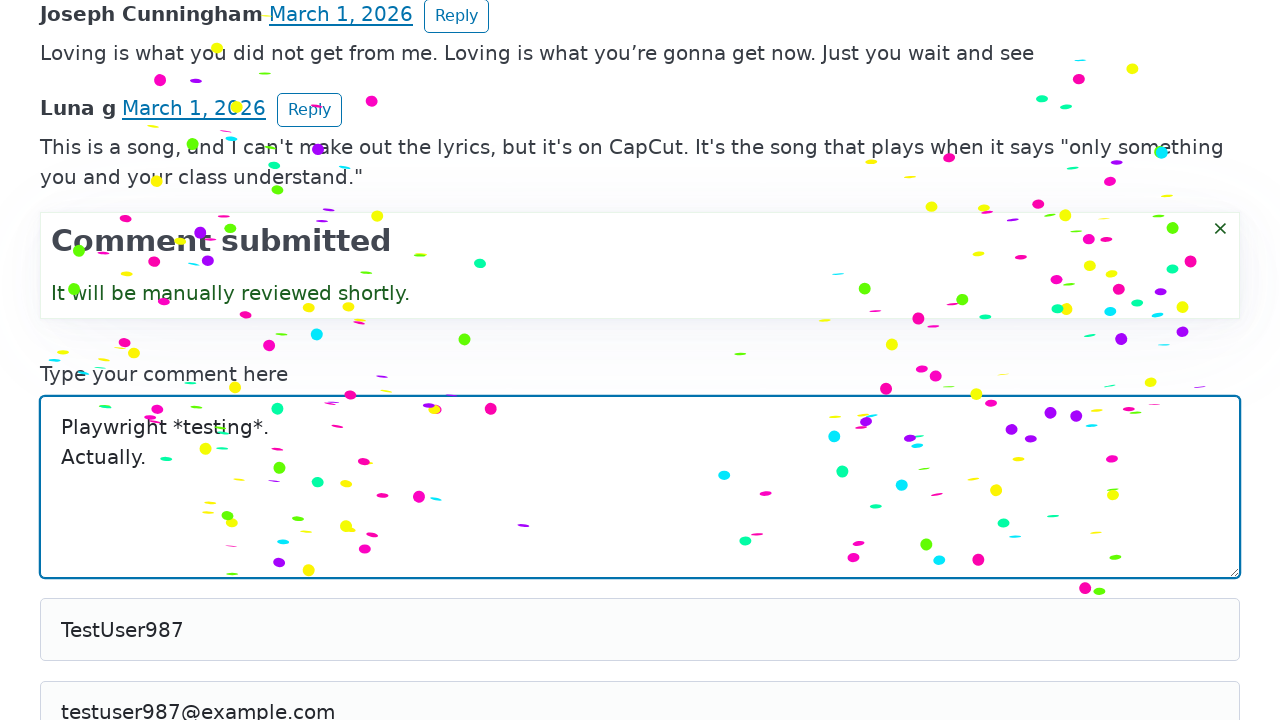

Clicked 'Save changes' button to save the edited comment at (640, 360) on internal:role=button[name="Save changes"i]
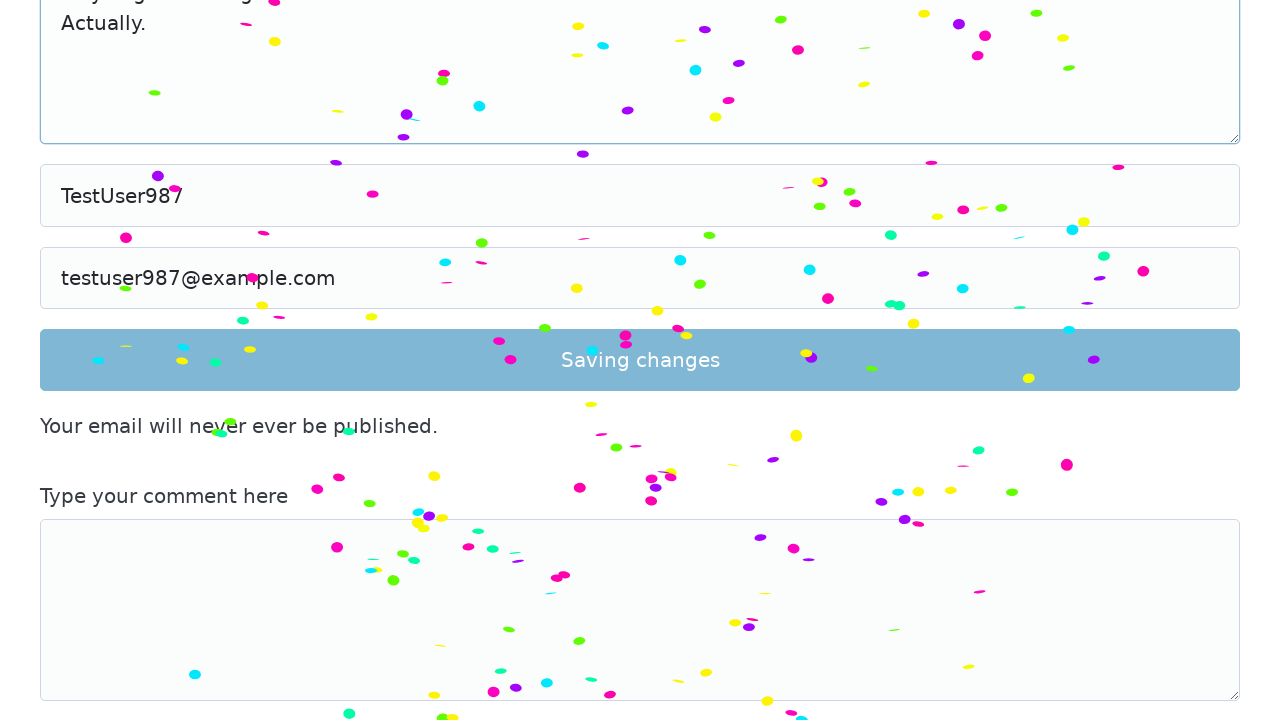

Approval message appeared confirming comment changes require re-approval
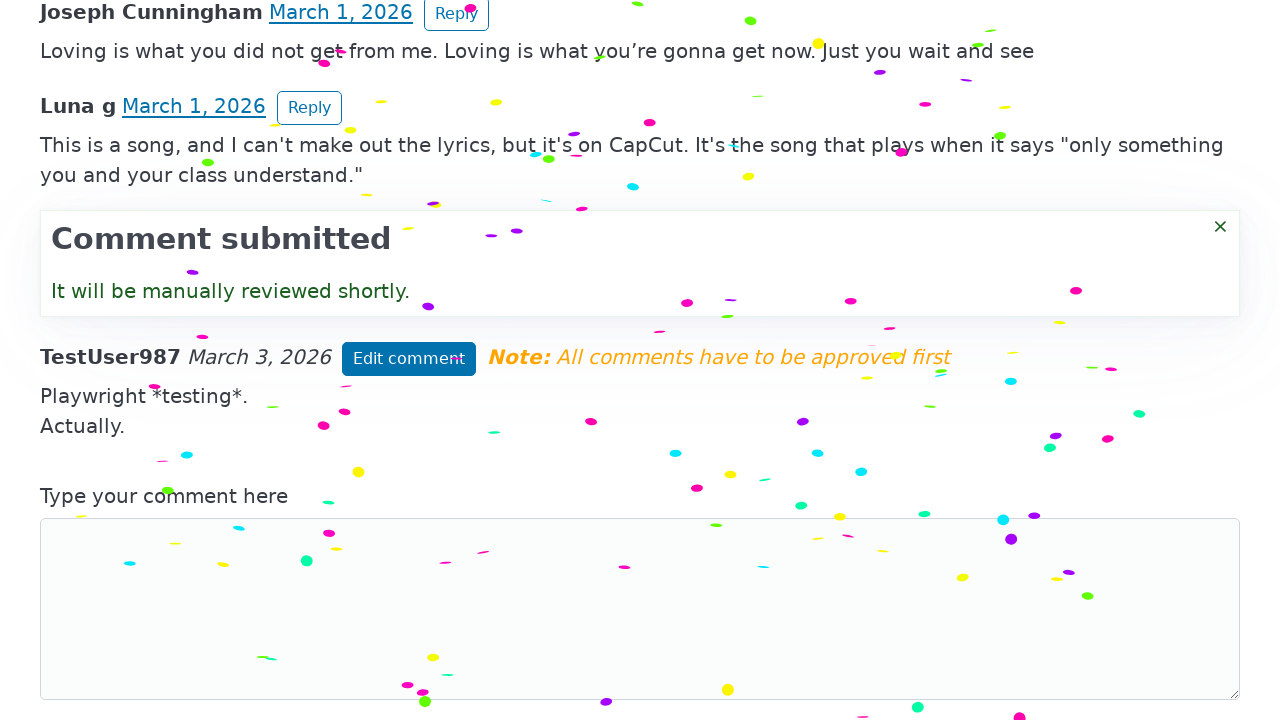

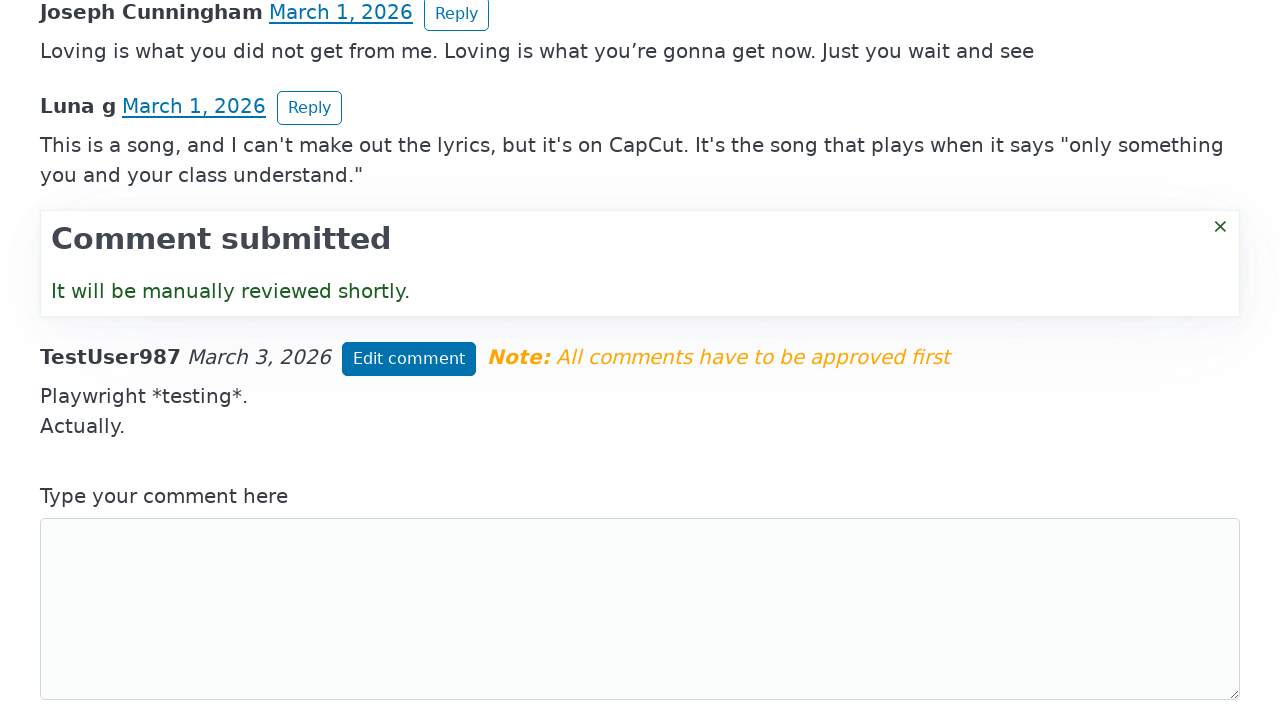